Tests alert handling by clicking a button that triggers an alert and then dismissing the alert dialog

Starting URL: https://testautomationpractice.blogspot.com/

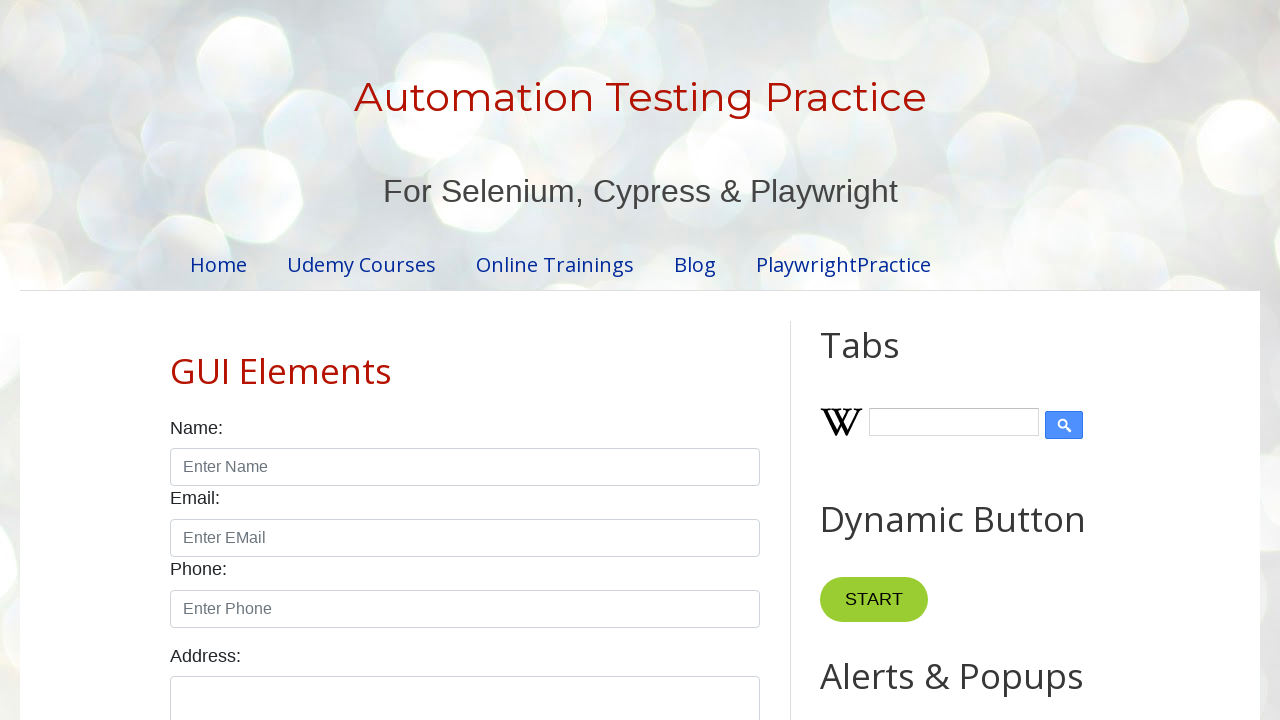

Set up dialog handler to automatically dismiss alerts
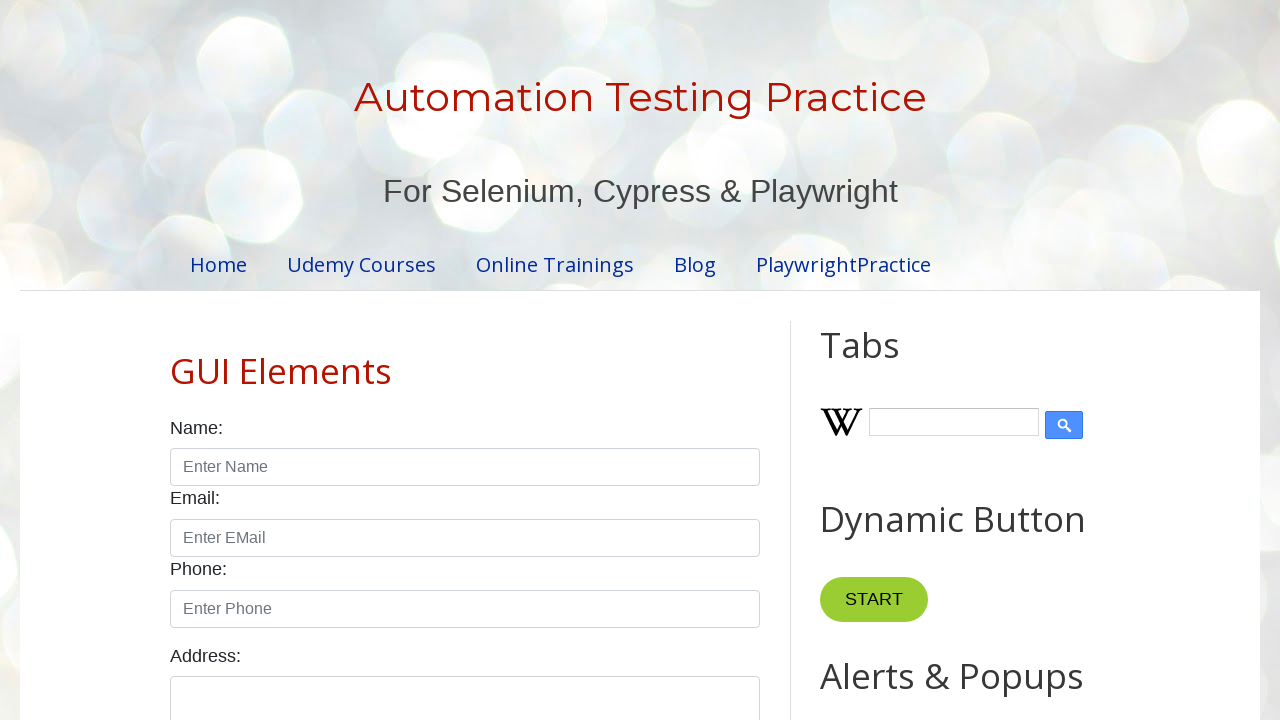

Clicked button that triggers alert dialog at (888, 361) on xpath=//*[@id='HTML9']/div[1]/button
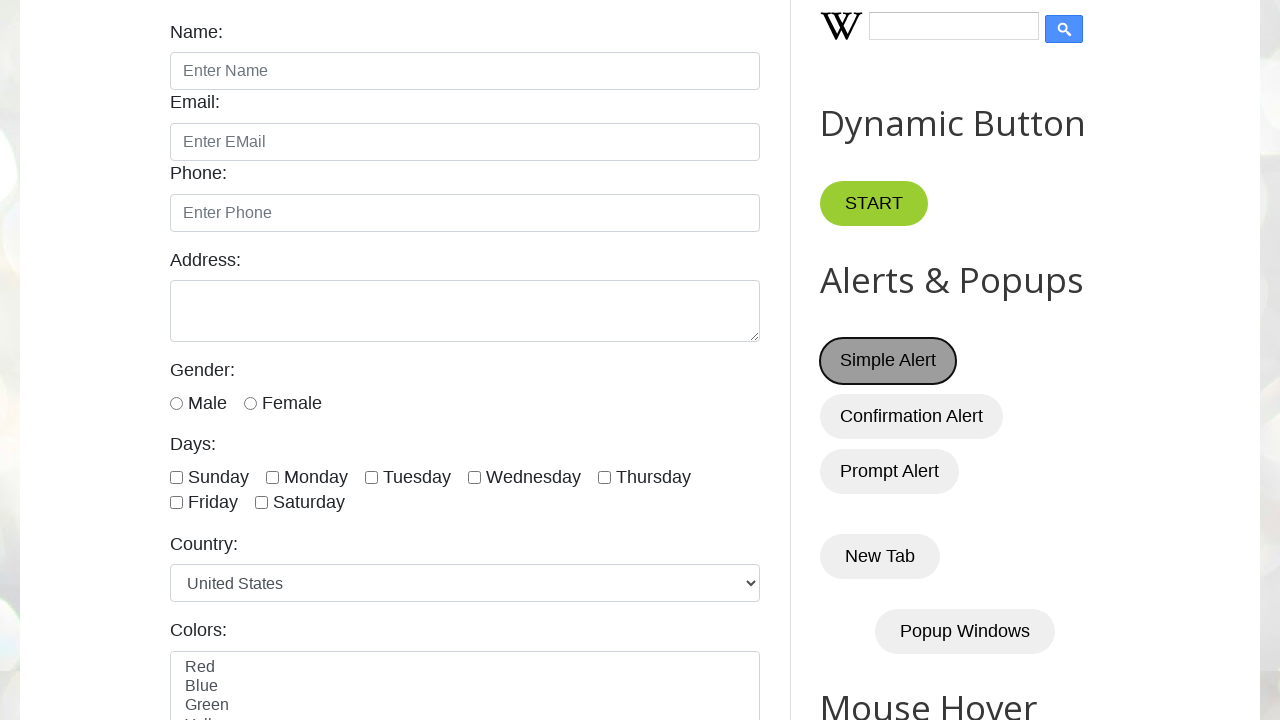

Waited for alert interaction to complete
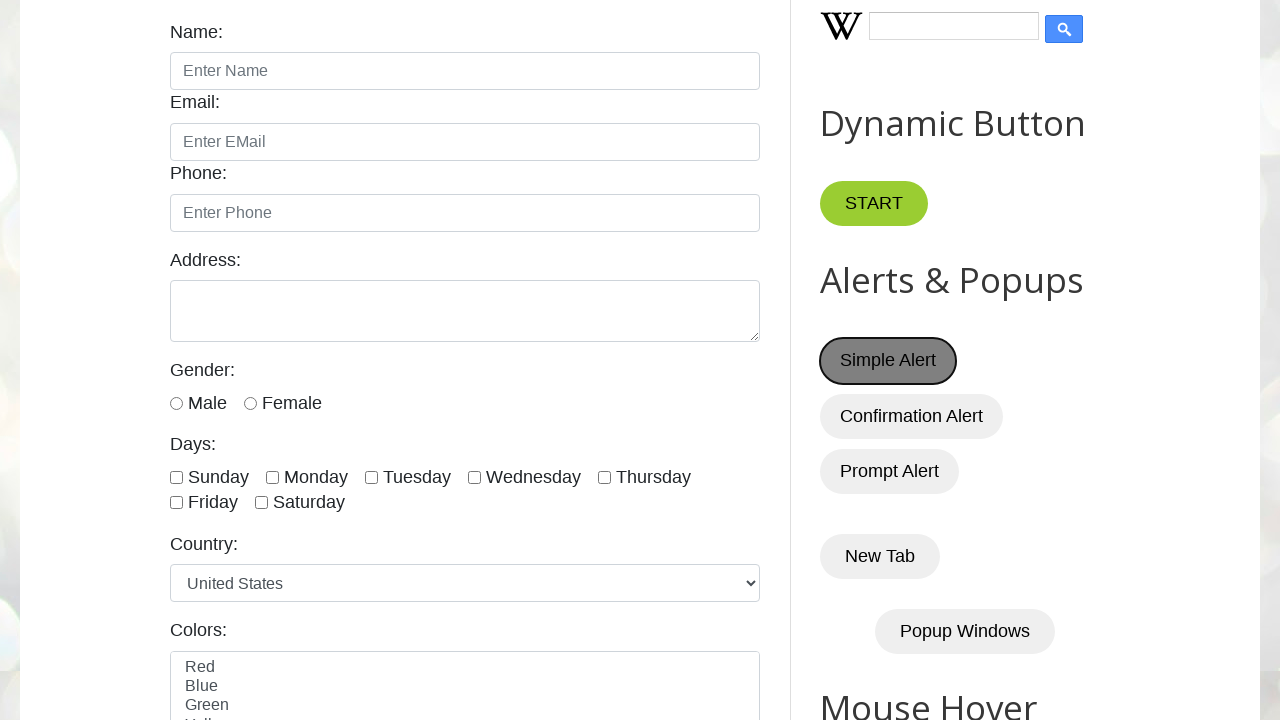

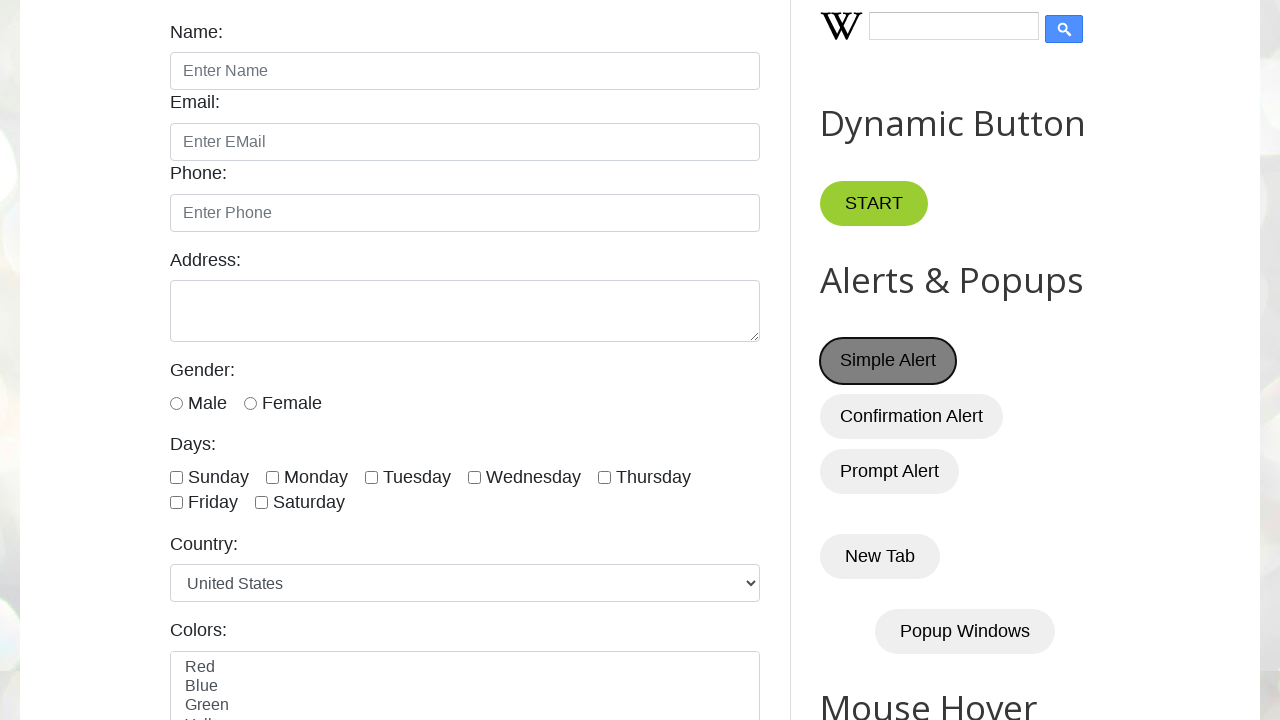